Tests checkbox functionality by locating multiple checkboxes and selecting a specific one based on its value attribute

Starting URL: https://www.syntaxprojects.com/basic-checkbox-demo.php

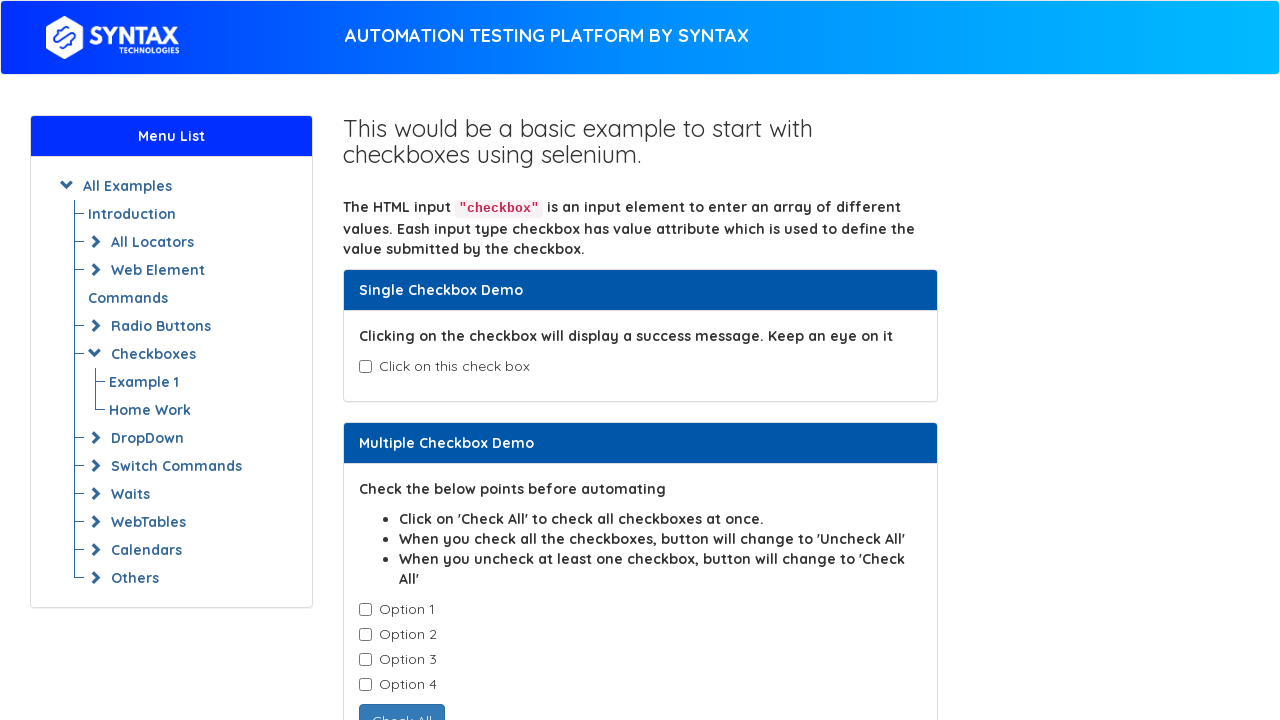

Navigated to checkbox demo page
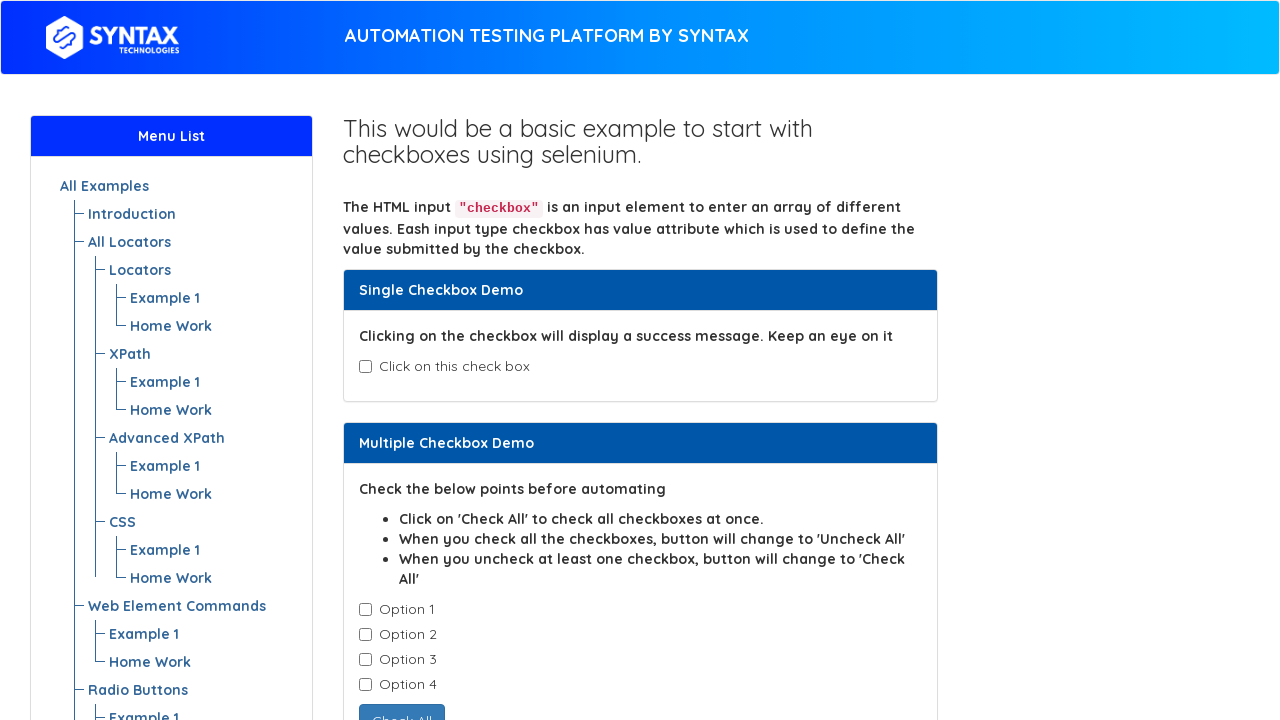

Located all checkboxes with class 'cb1-element'
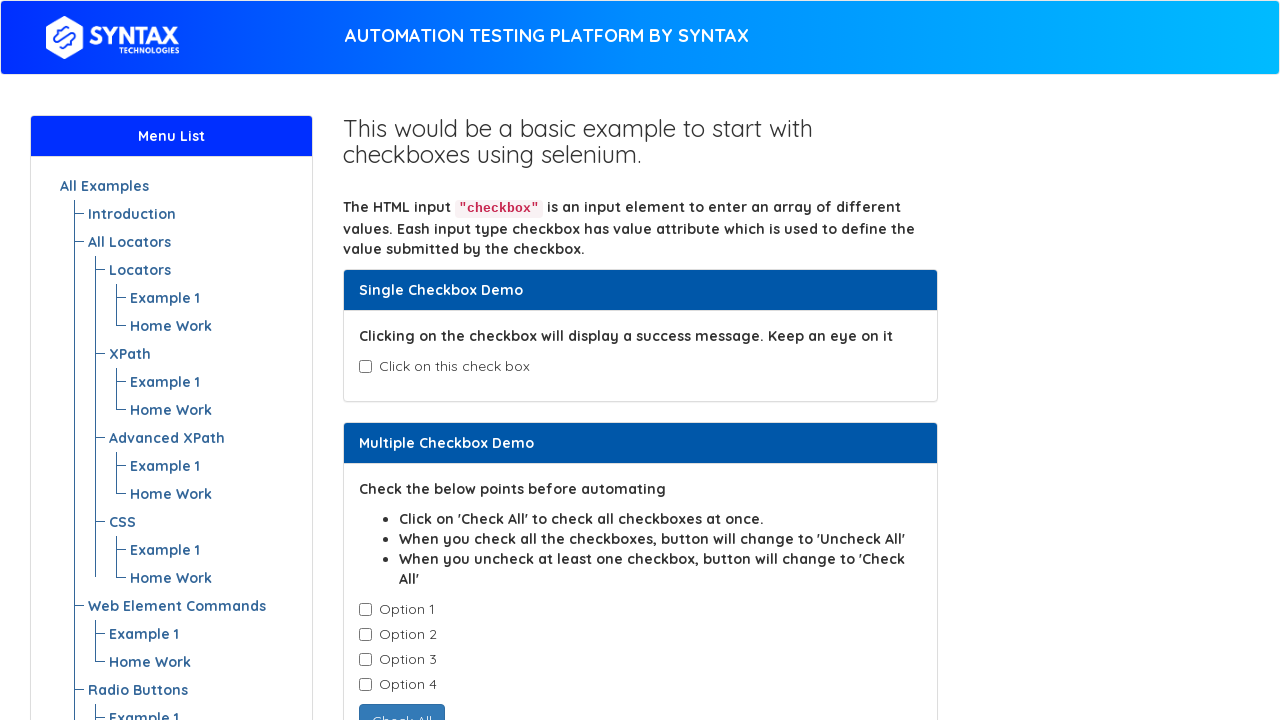

Clicked checkbox with value 'Option-2' at (365, 635) on input.cb1-element >> nth=1
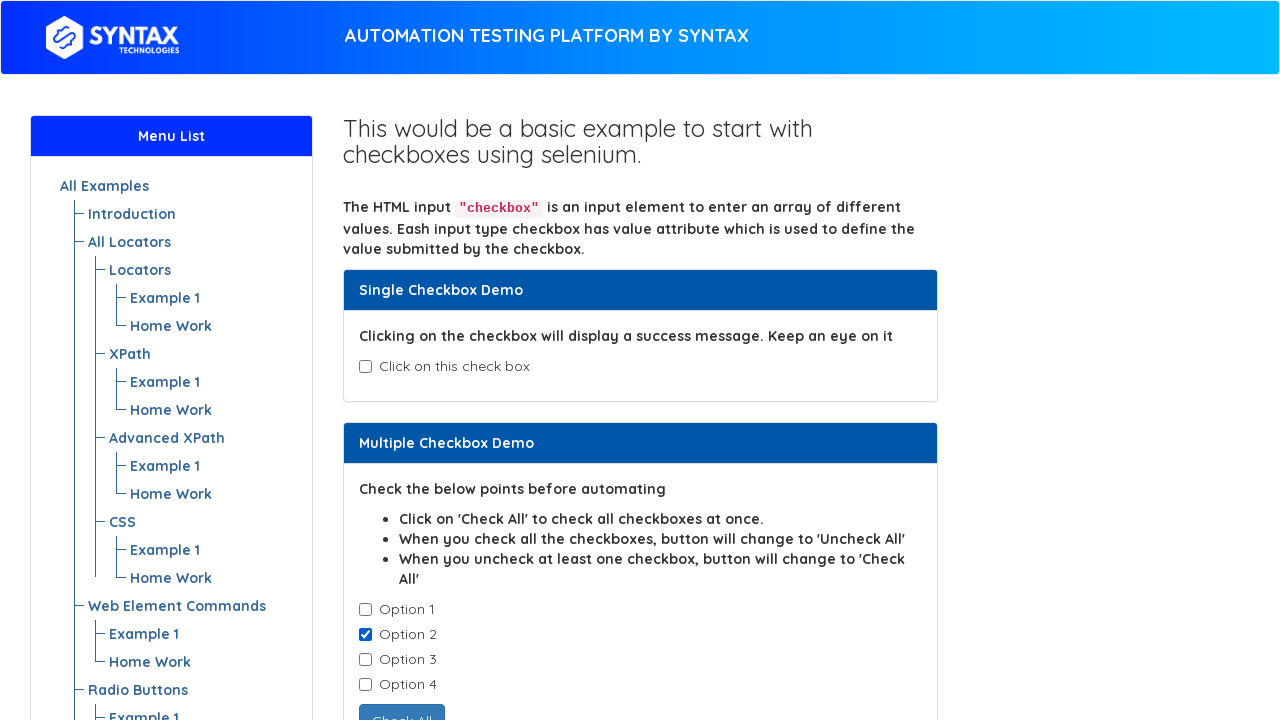

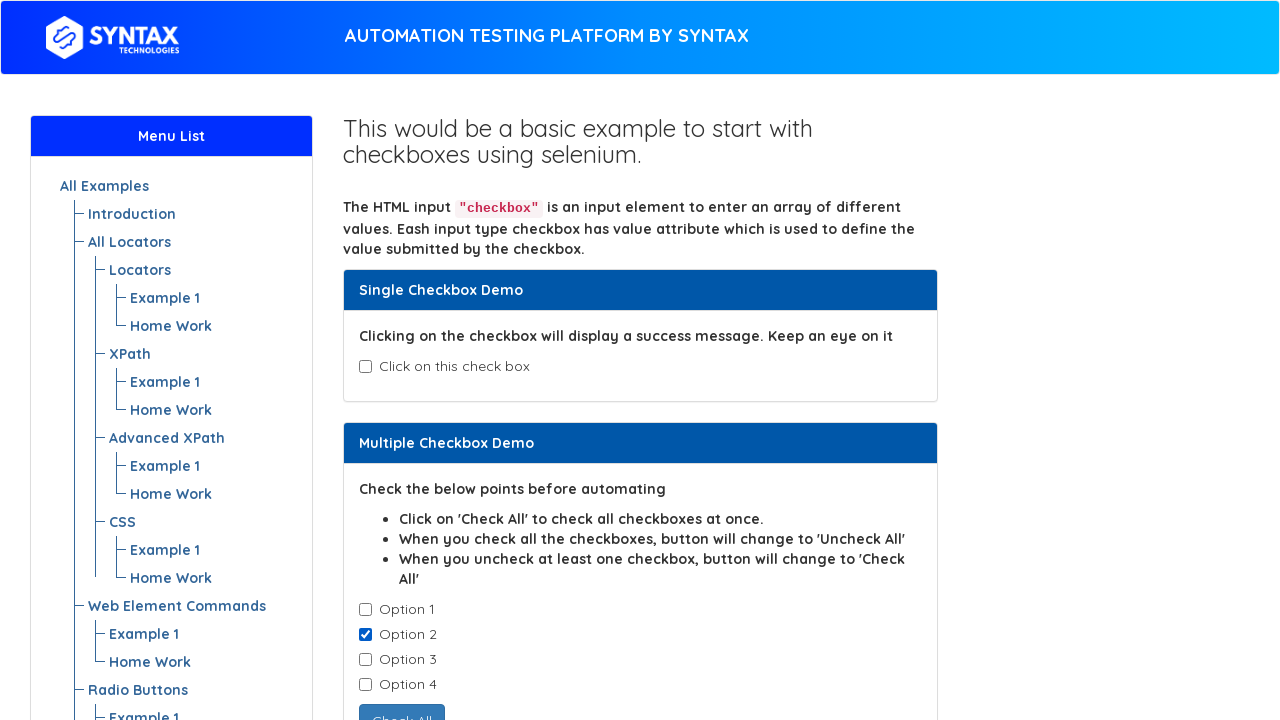